Tests registration form validation for password that is too short (less than 6 characters)

Starting URL: https://alada.vn/tai-khoan/dang-ky.html

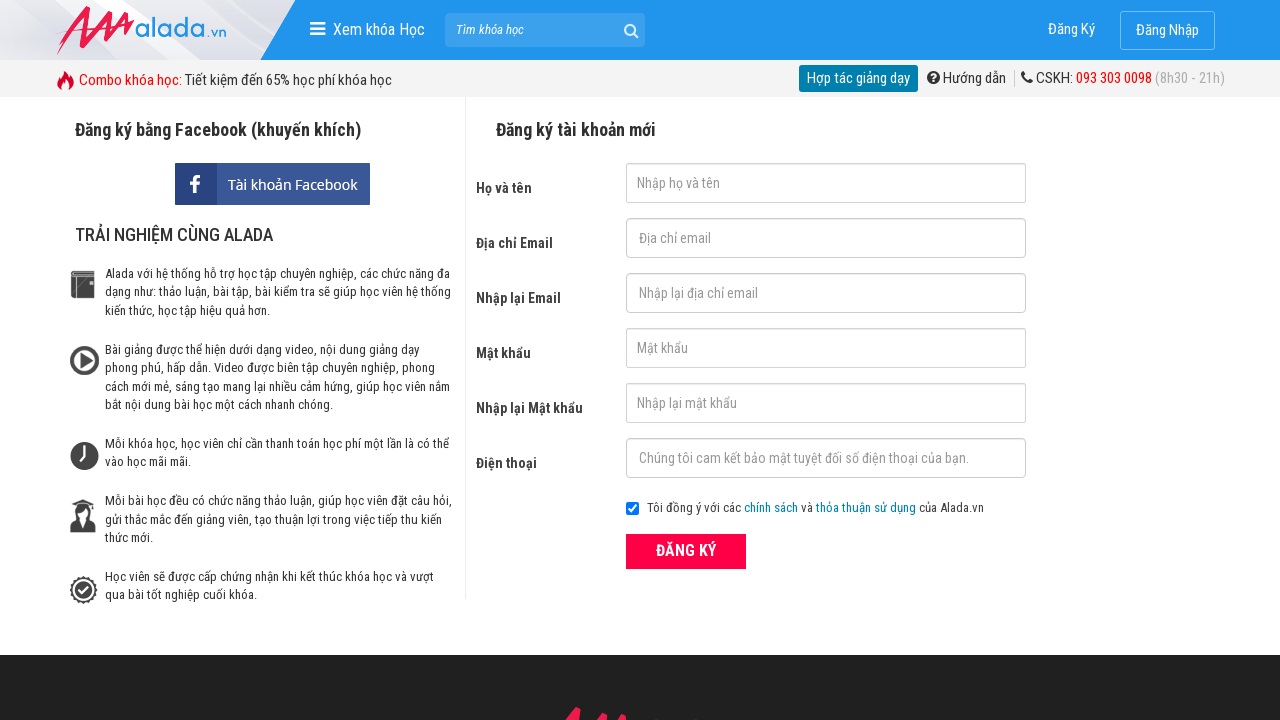

Filled first name field with 'hanhhong' on #txtFirstname
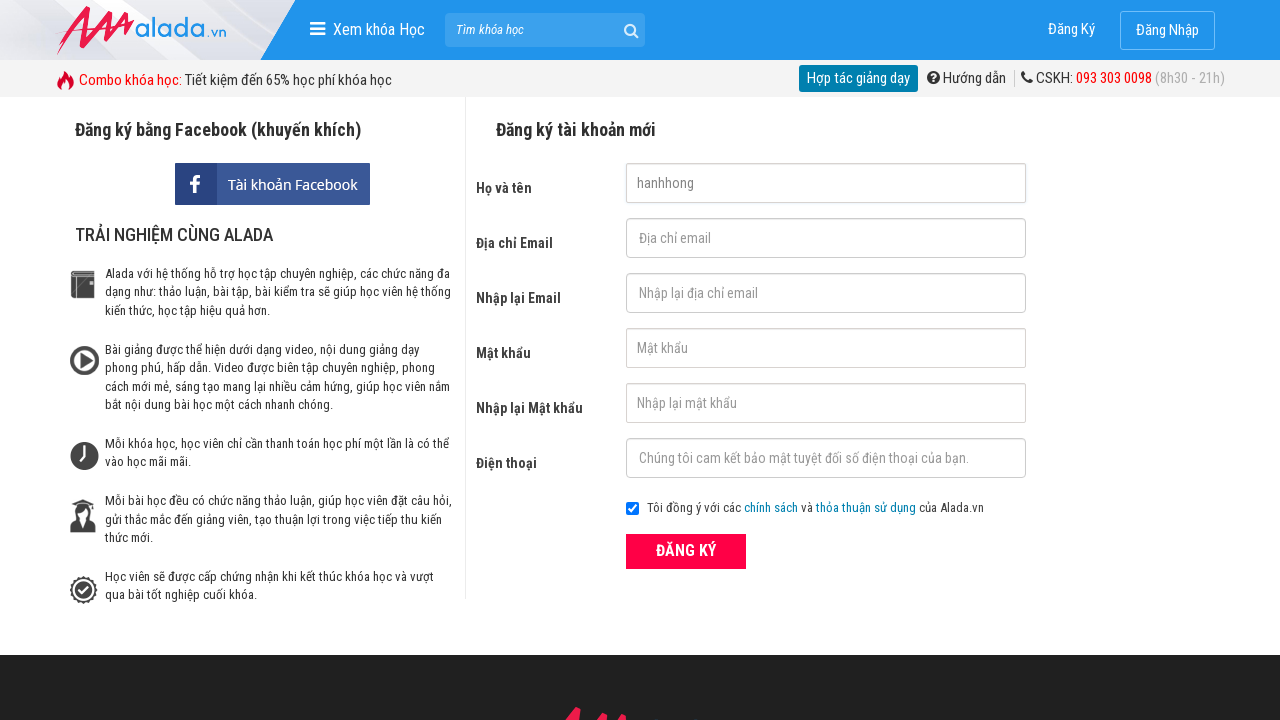

Filled email field with 'hanh.nguyenthihong88@gmail.com' on #txtEmail
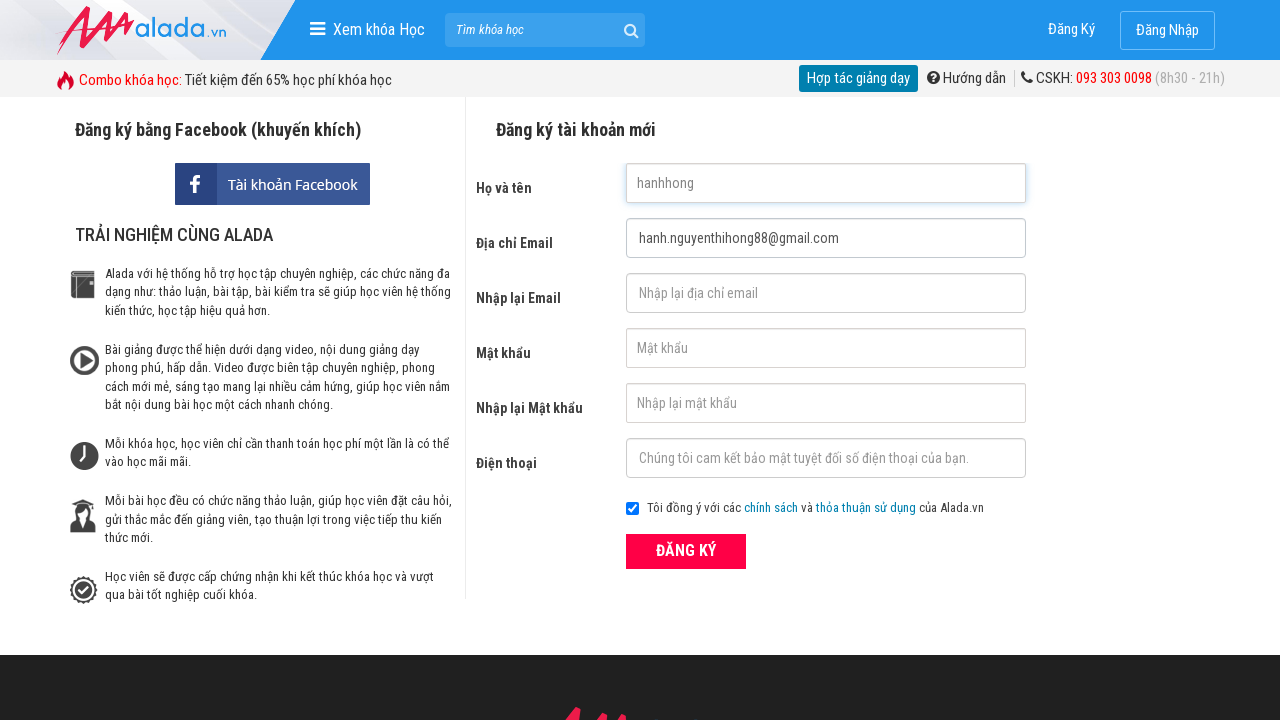

Filled confirm email field with 'hanh.nguyenthihong88@gmail.com' on #txtCEmail
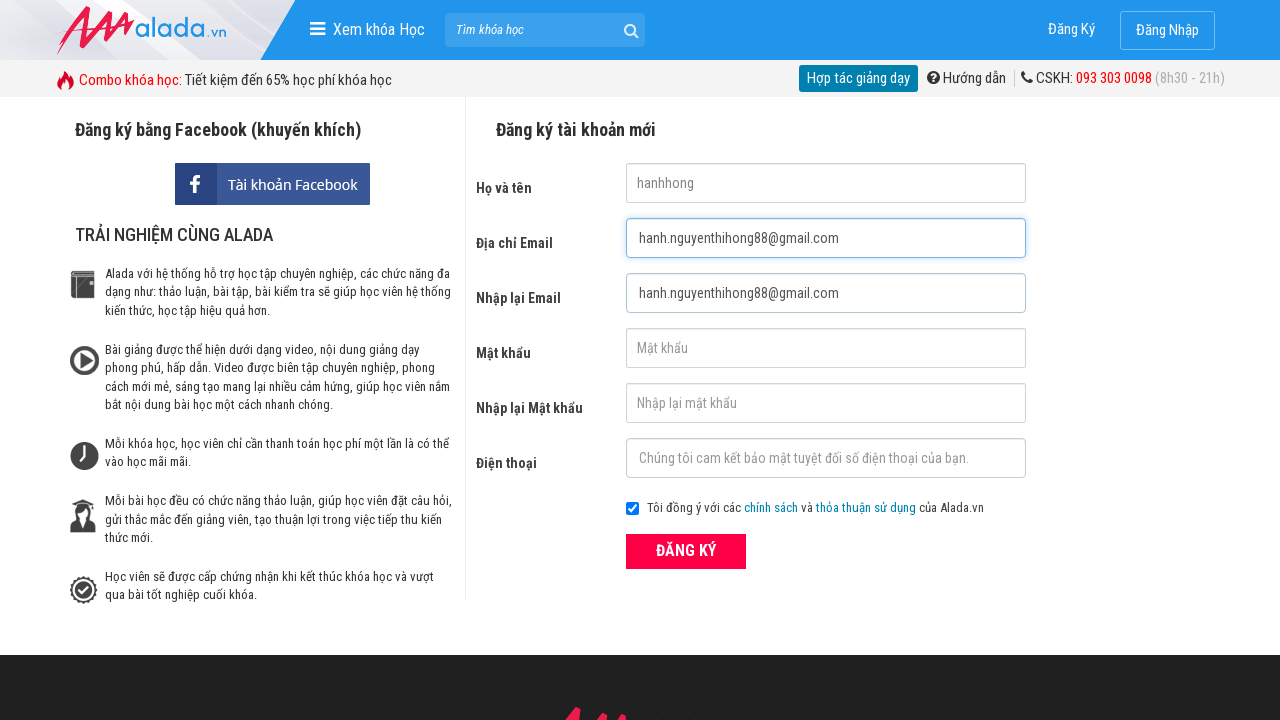

Filled password field with short password '1234' (4 characters) on #txtPassword
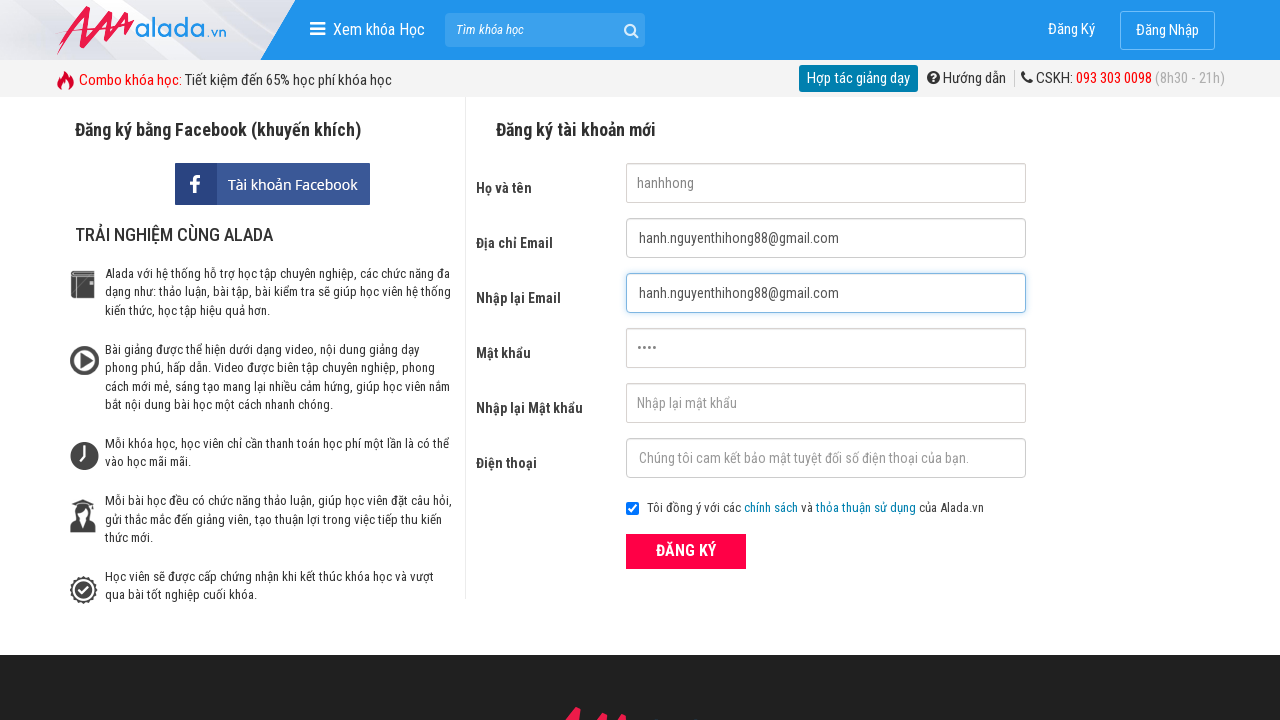

Filled confirm password field with '1234' on #txtCPassword
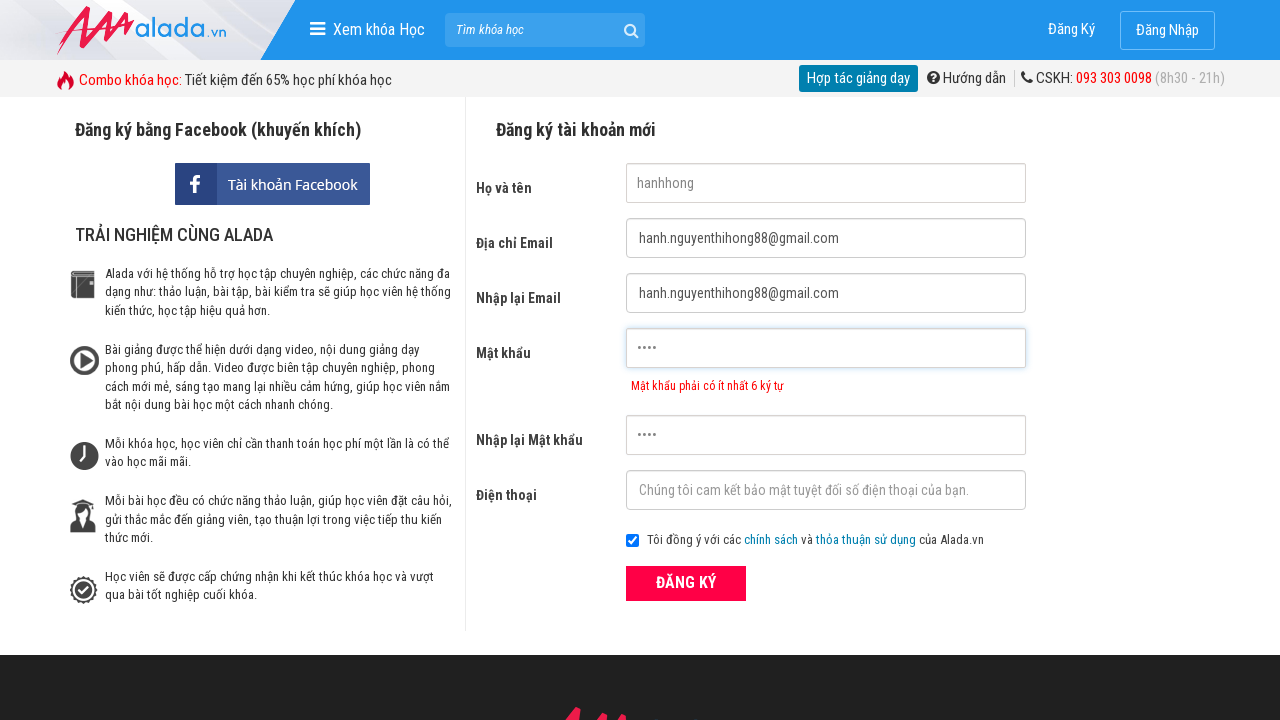

Filled phone field with '09875566778' on #txtPhone
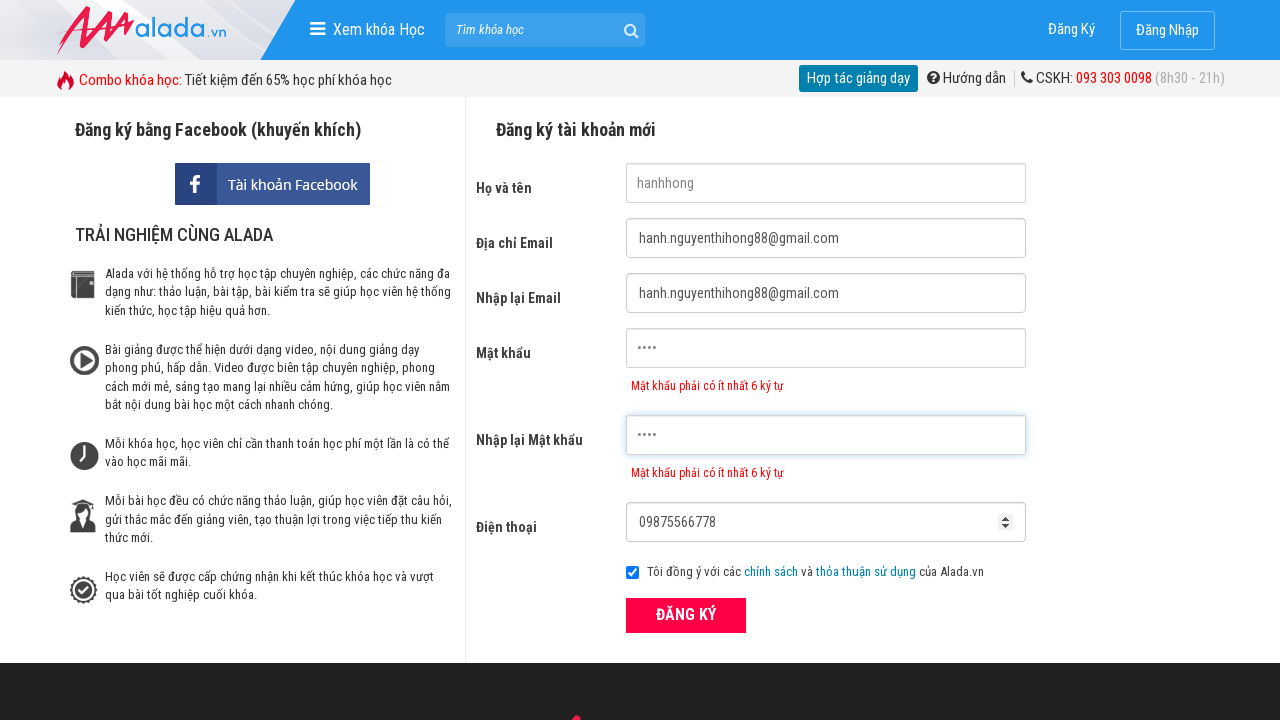

Clicked ĐĂNG KÝ (Register) button at (686, 615) on xpath=//form[@id='frmLogin']//button[text()='ĐĂNG KÝ']
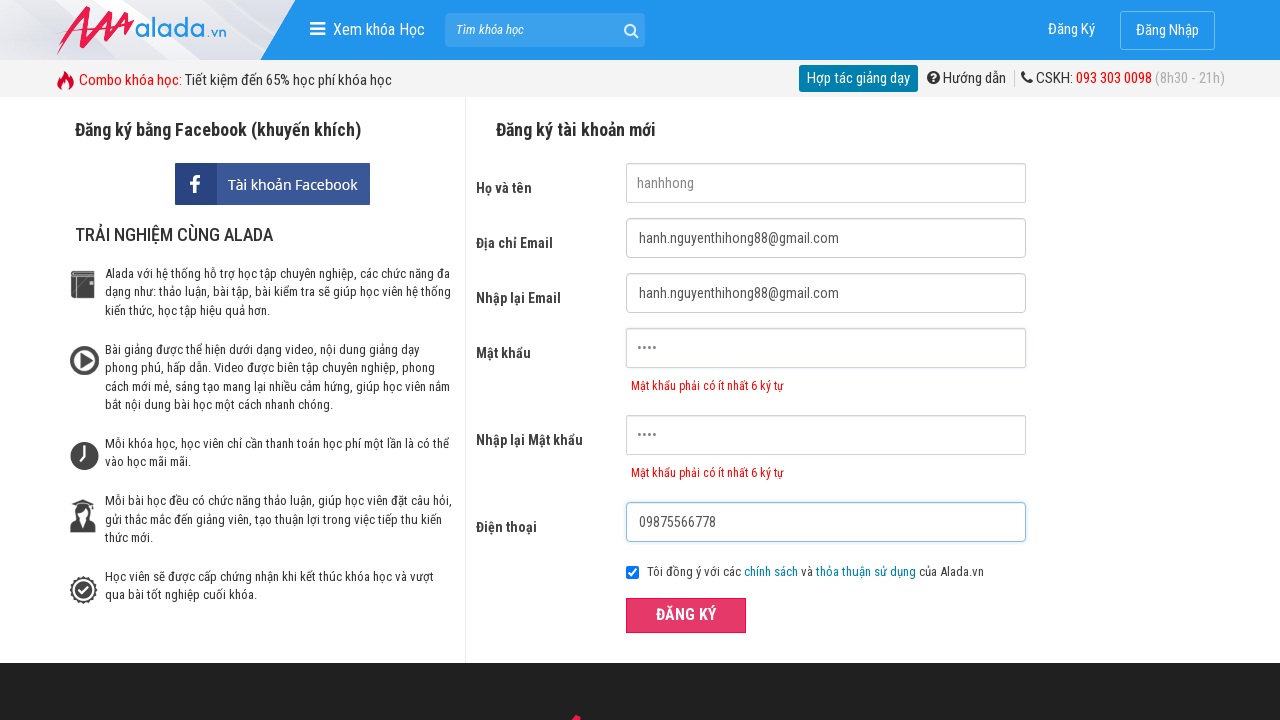

Password error message appeared
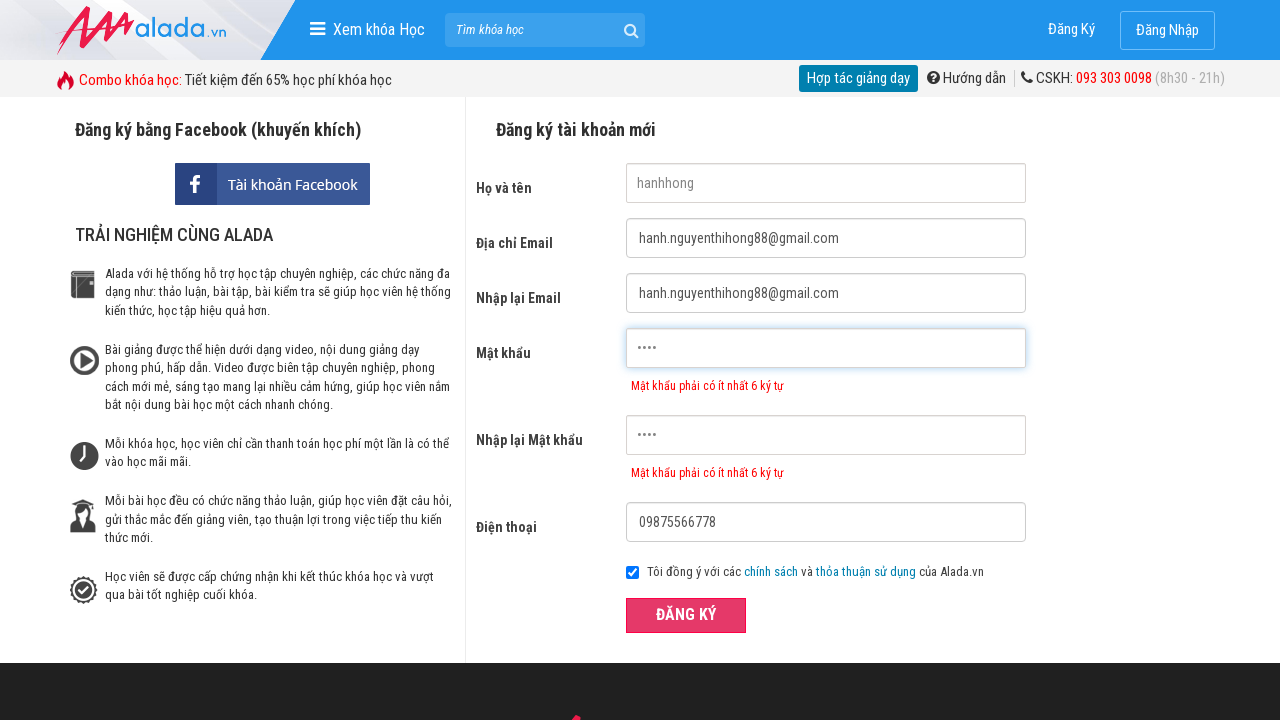

Verified password error message: 'Mật khẩu phải có ít nhất 6 ký tự'
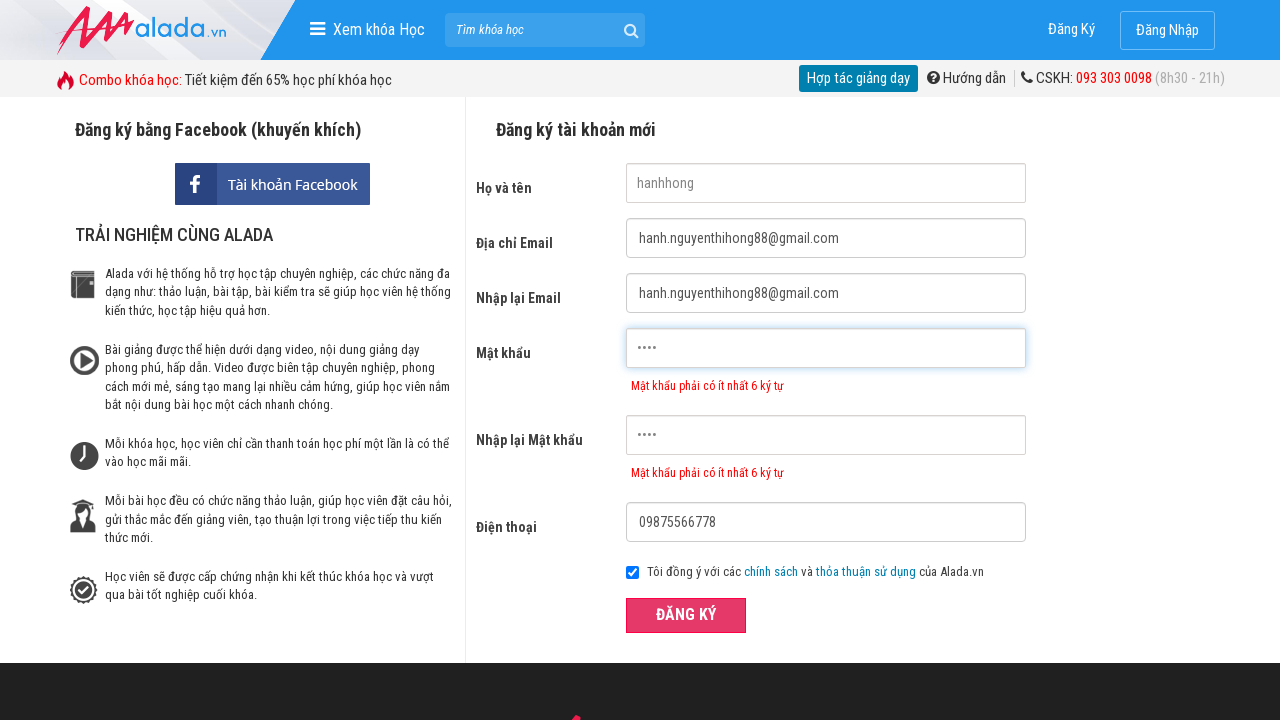

Verified confirm password error message: 'Mật khẩu phải có ít nhất 6 ký tự'
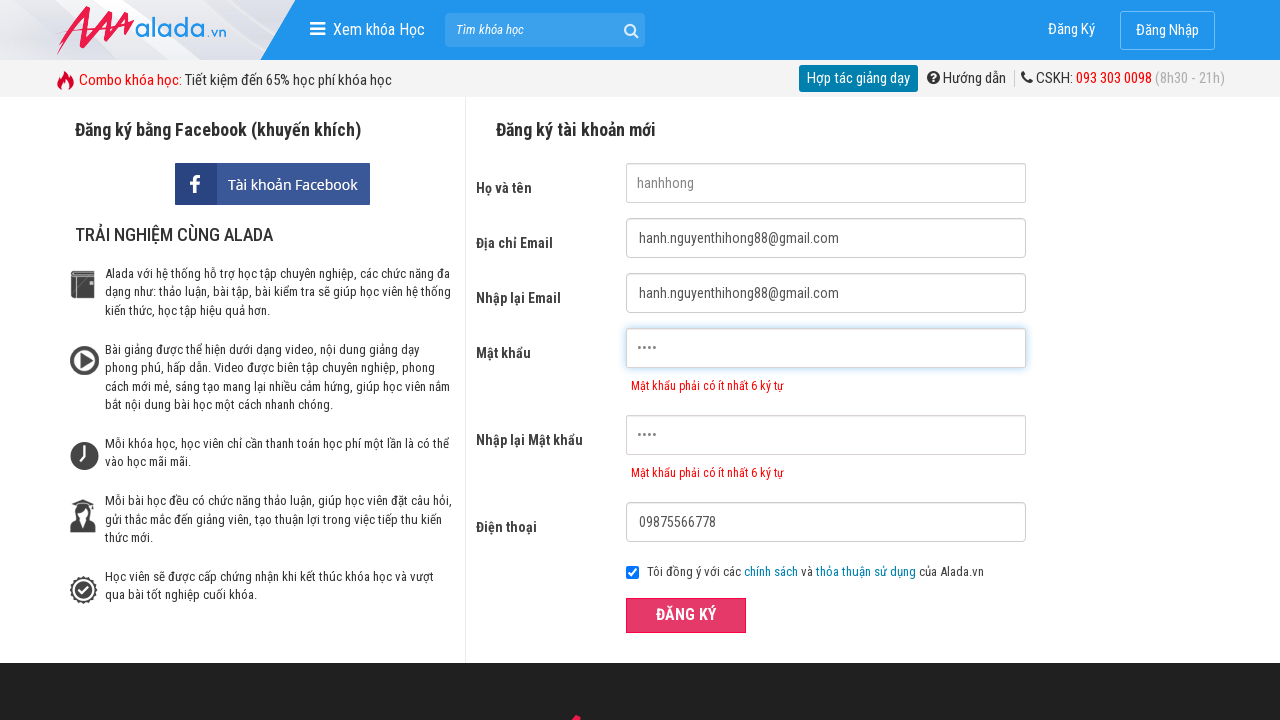

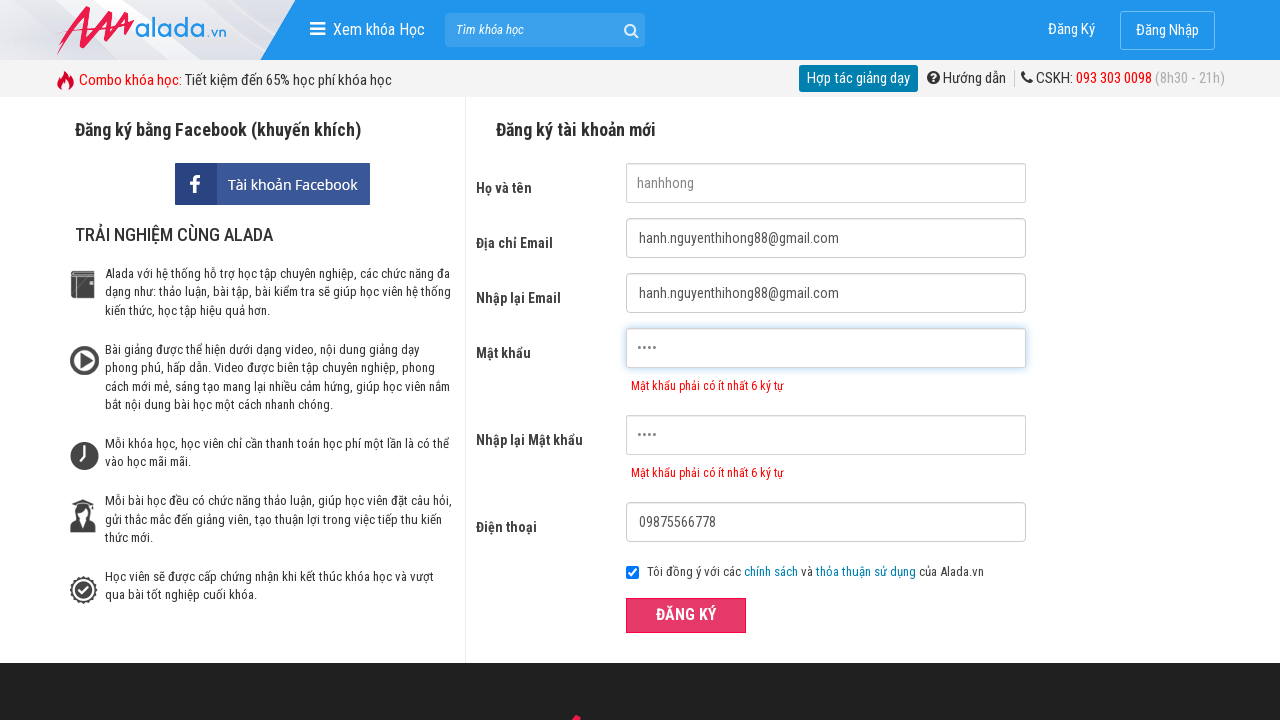